Tests sorting the Due column in ascending order using semantic class attributes on table2, which provides more resilient locators.

Starting URL: http://the-internet.herokuapp.com/tables

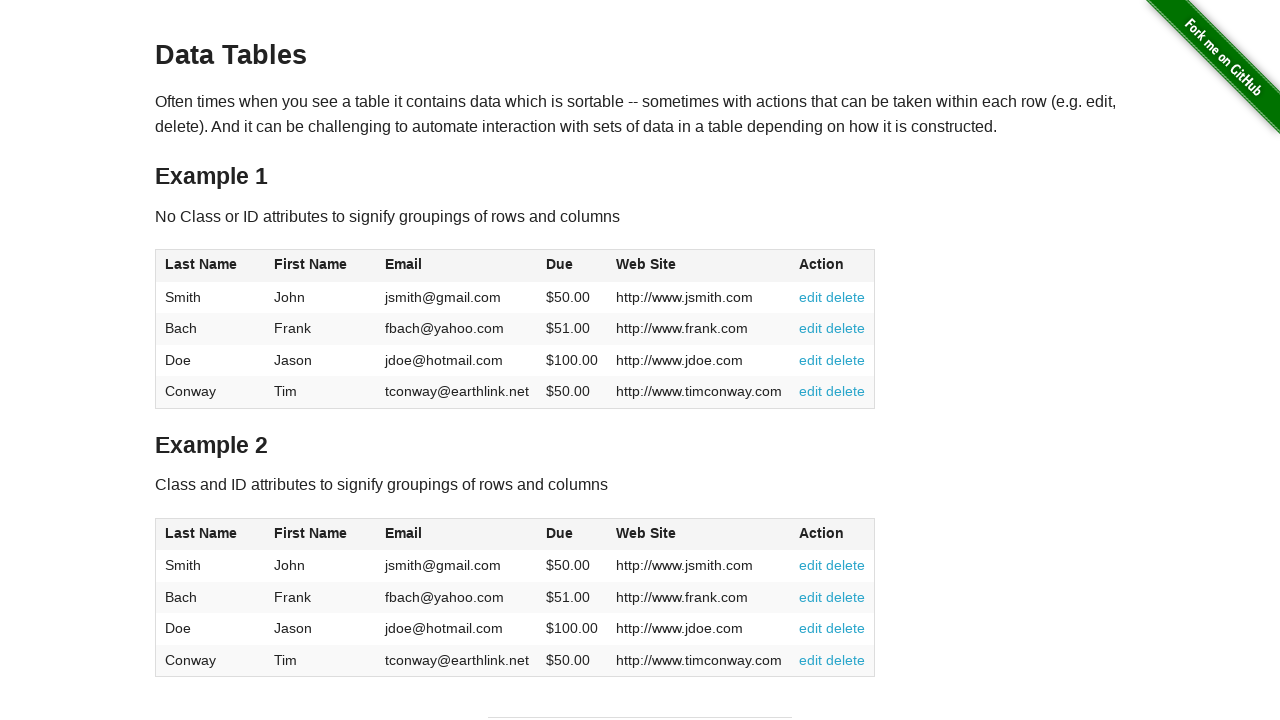

Clicked Due column header to sort in ascending order at (560, 533) on #table2 thead .dues
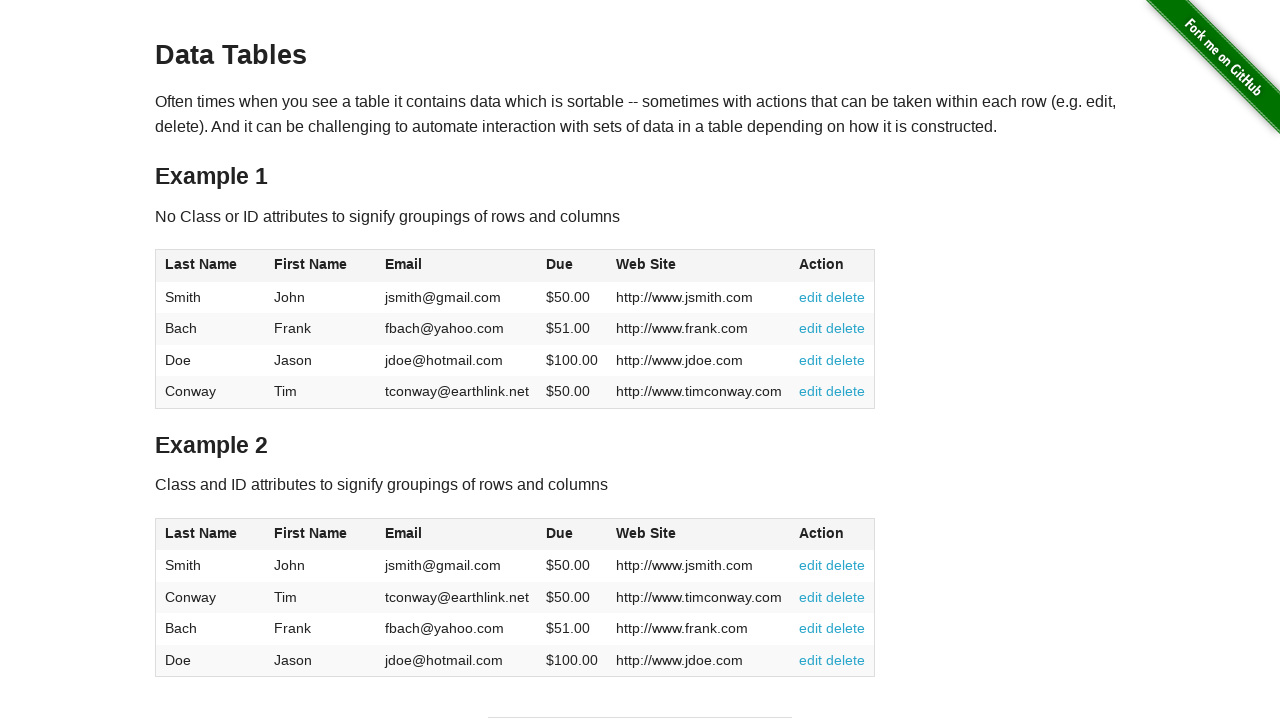

Table sorted and Due column cells loaded
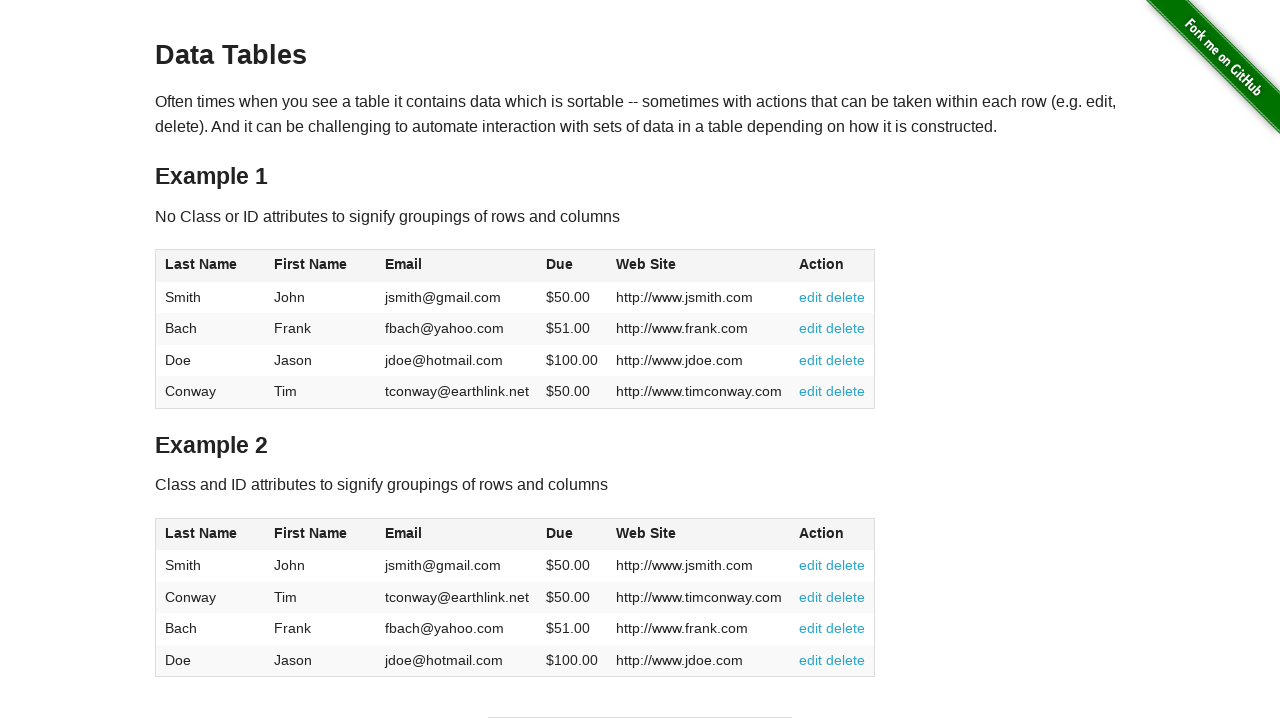

Retrieved all Due column cells from sorted table
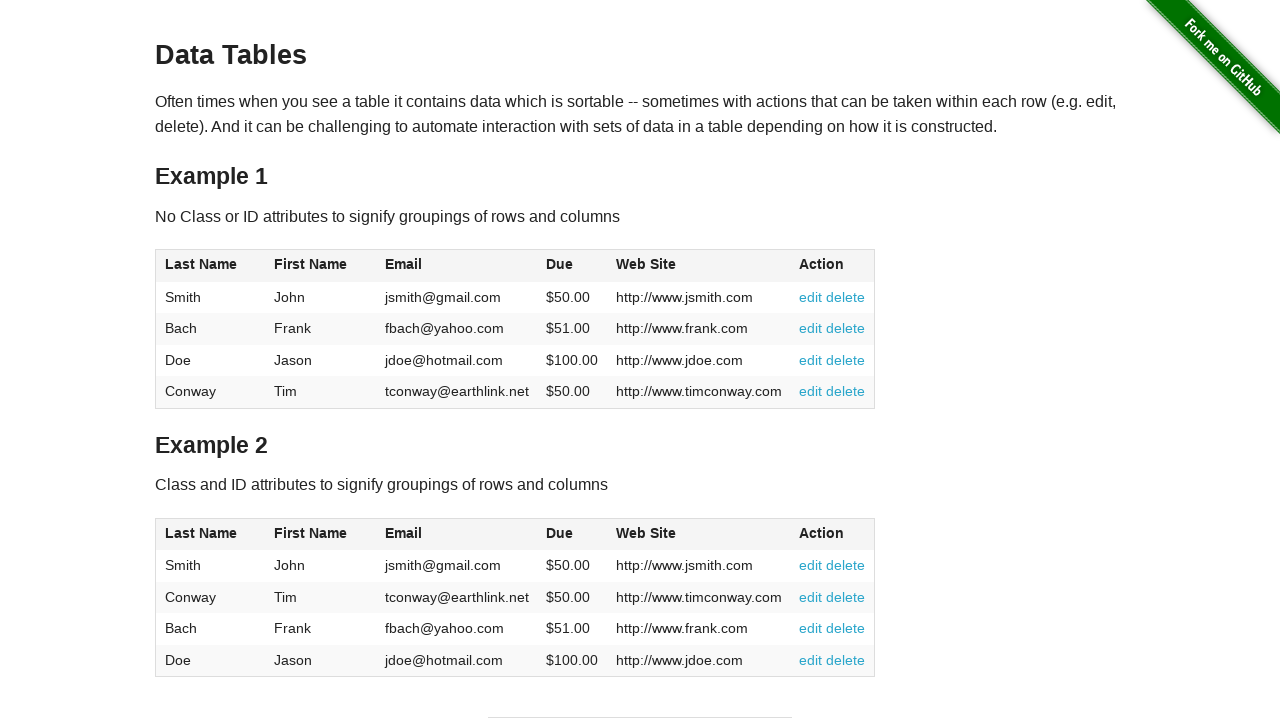

Extracted and parsed Due values: [50.0, 50.0, 51.0, 100.0]
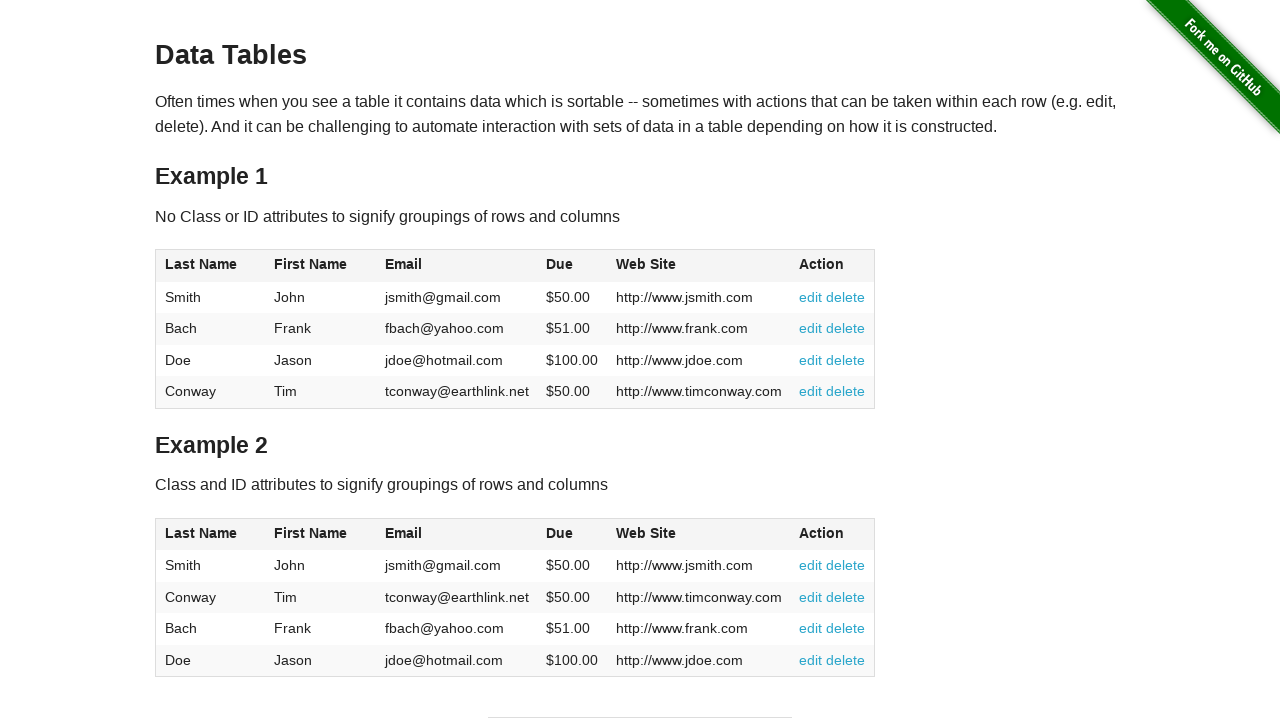

Verified Due column values are sorted in ascending order
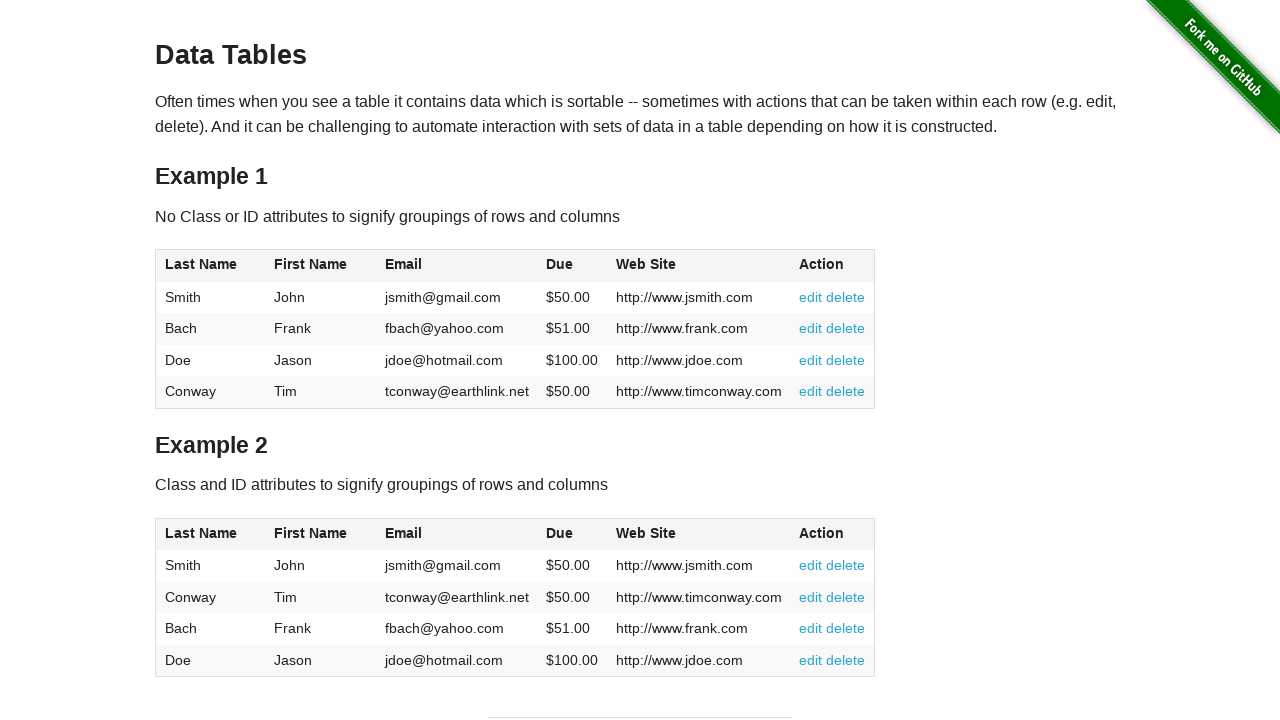

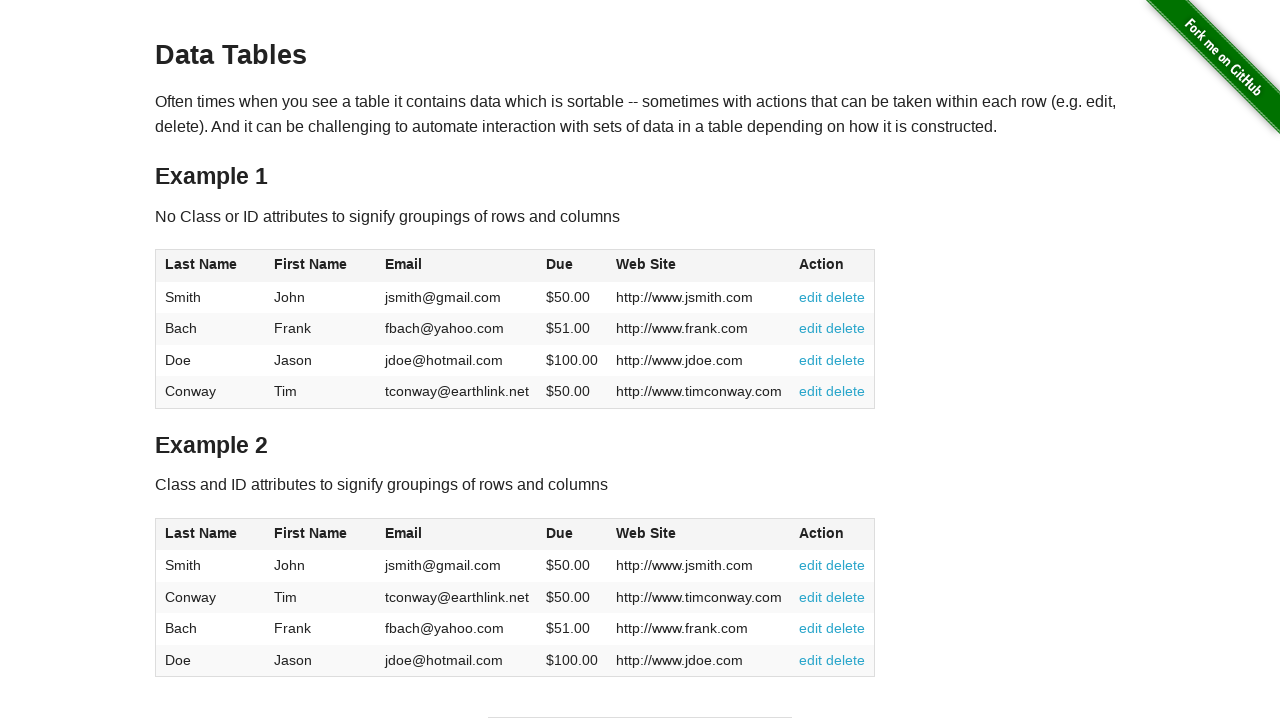